Tests clearing the complete state of all items by toggling the mark all checkbox

Starting URL: https://demo.playwright.dev/todomvc

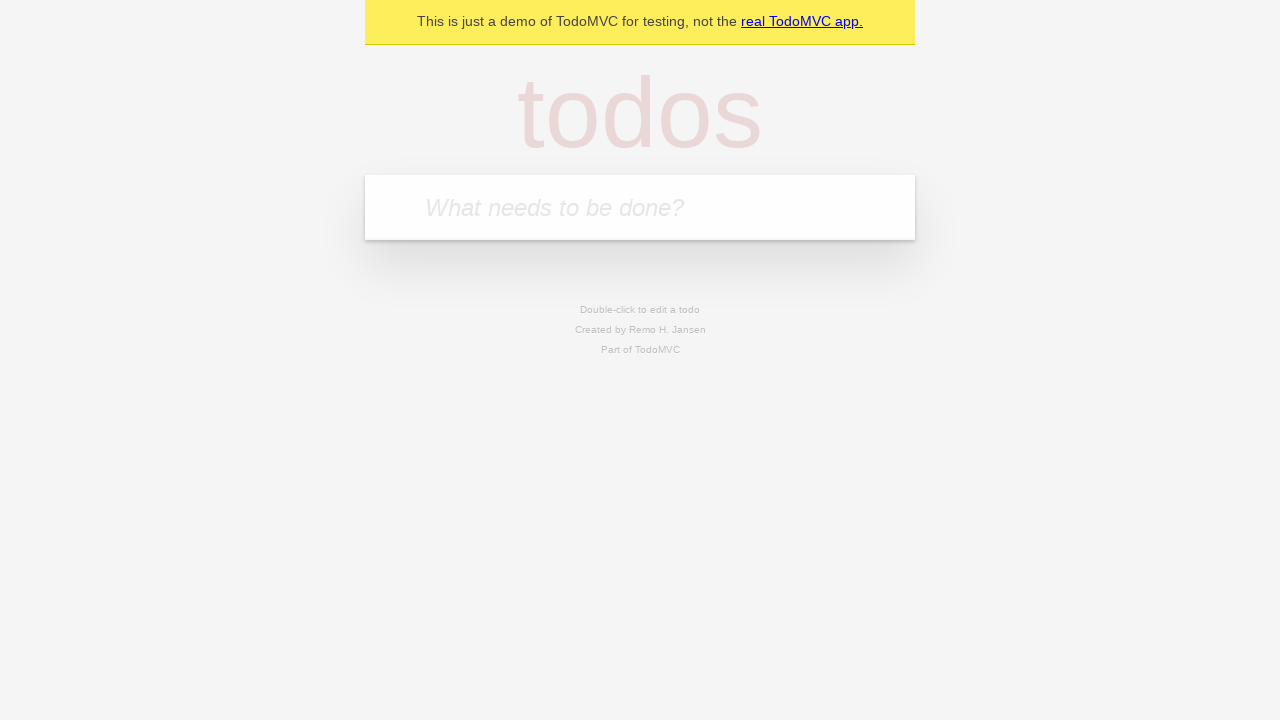

Filled todo input with 'buy some cheese' on internal:attr=[placeholder="What needs to be done?"i]
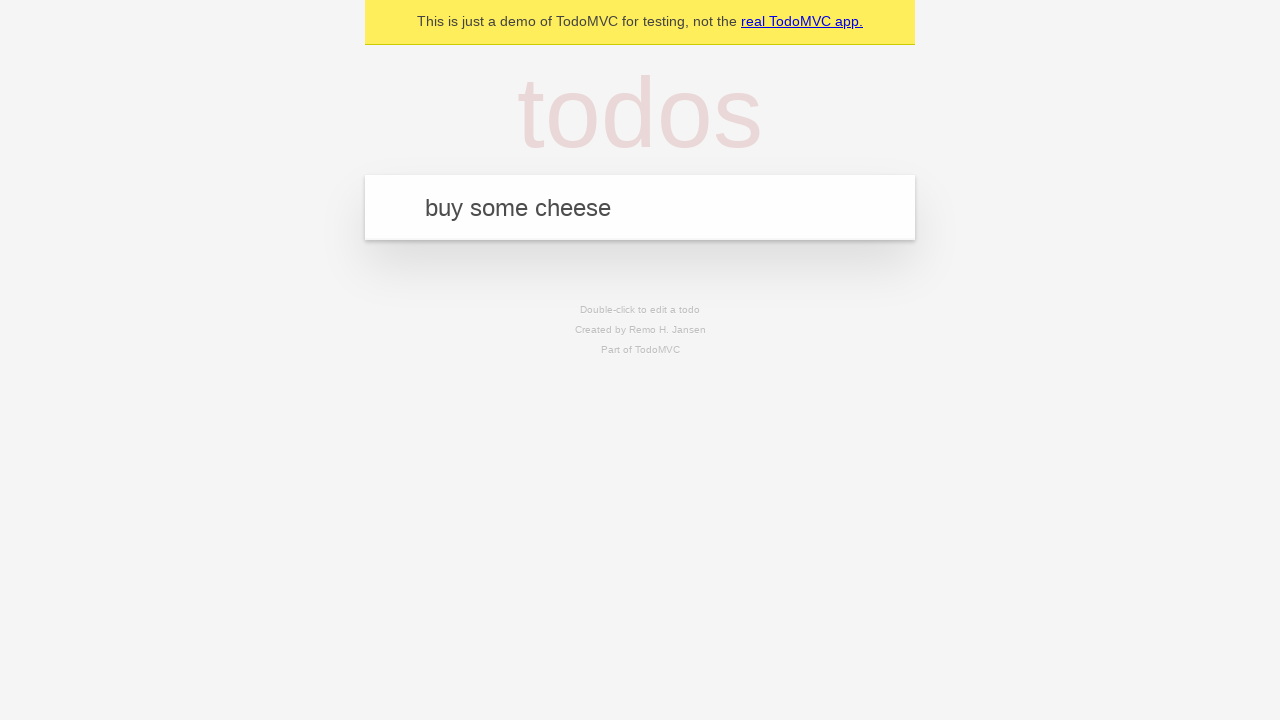

Pressed Enter to create todo 'buy some cheese' on internal:attr=[placeholder="What needs to be done?"i]
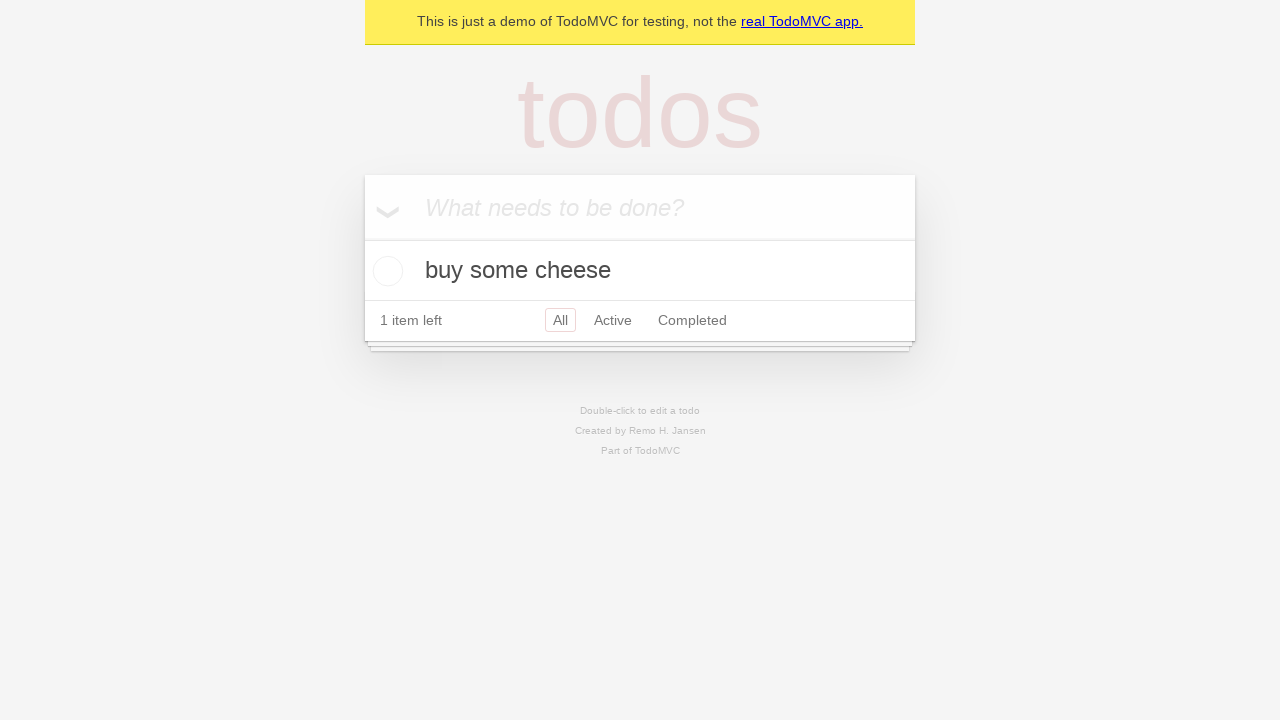

Filled todo input with 'feed the cat' on internal:attr=[placeholder="What needs to be done?"i]
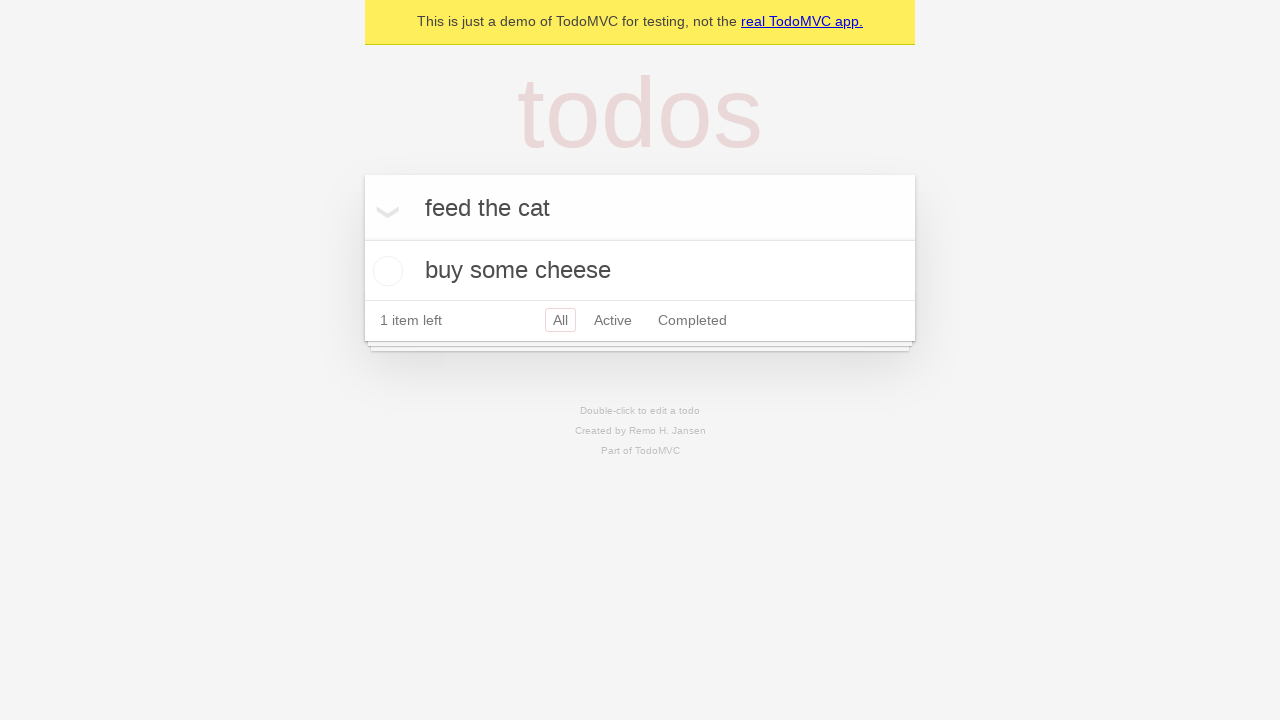

Pressed Enter to create todo 'feed the cat' on internal:attr=[placeholder="What needs to be done?"i]
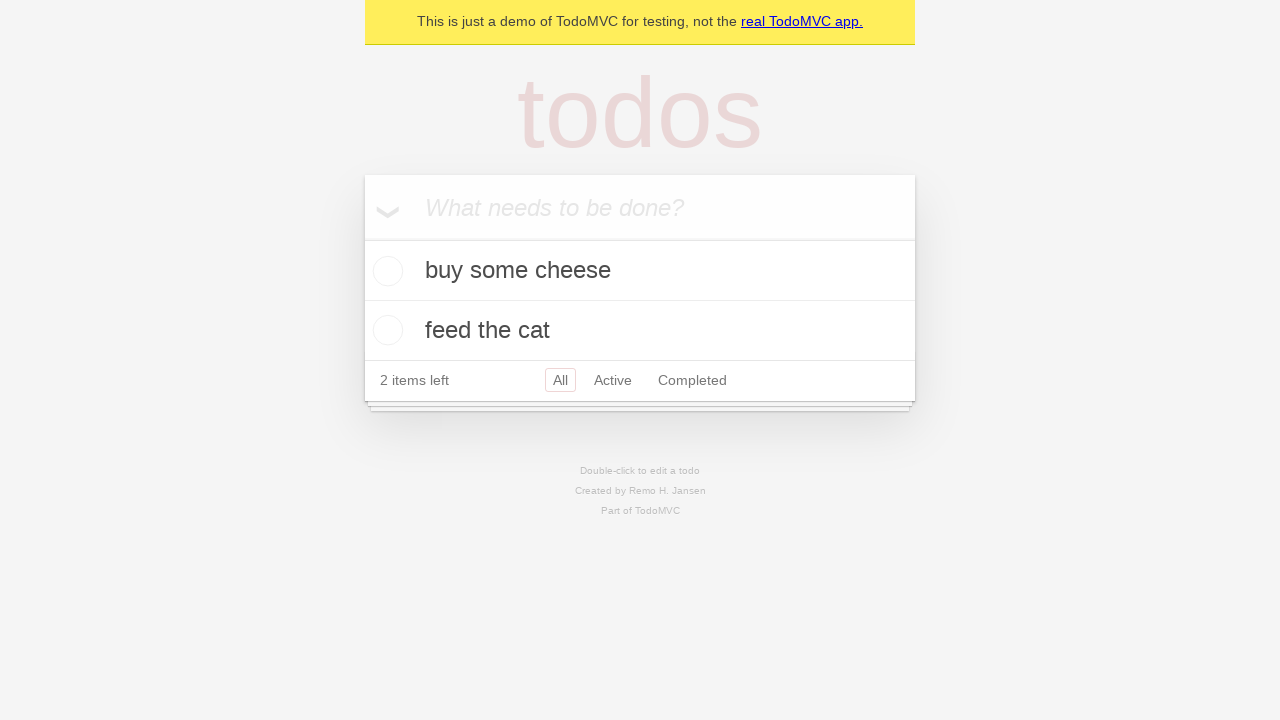

Filled todo input with 'book a doctors appointment' on internal:attr=[placeholder="What needs to be done?"i]
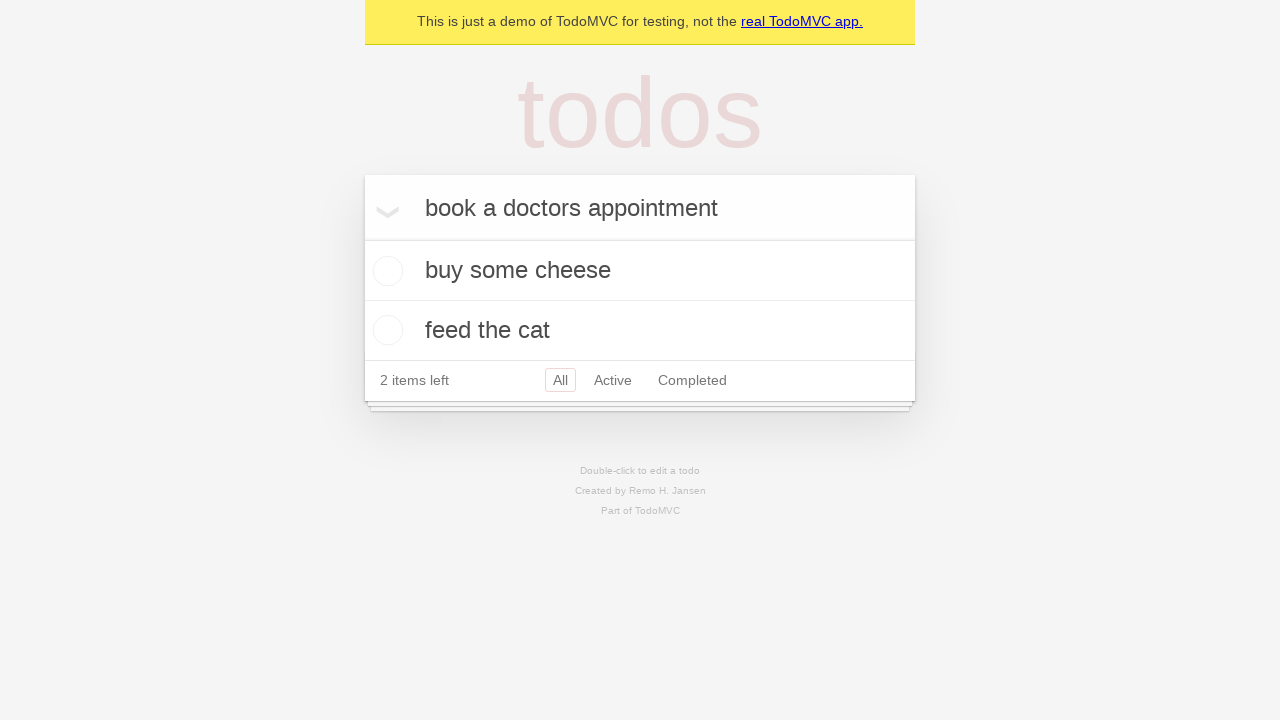

Pressed Enter to create todo 'book a doctors appointment' on internal:attr=[placeholder="What needs to be done?"i]
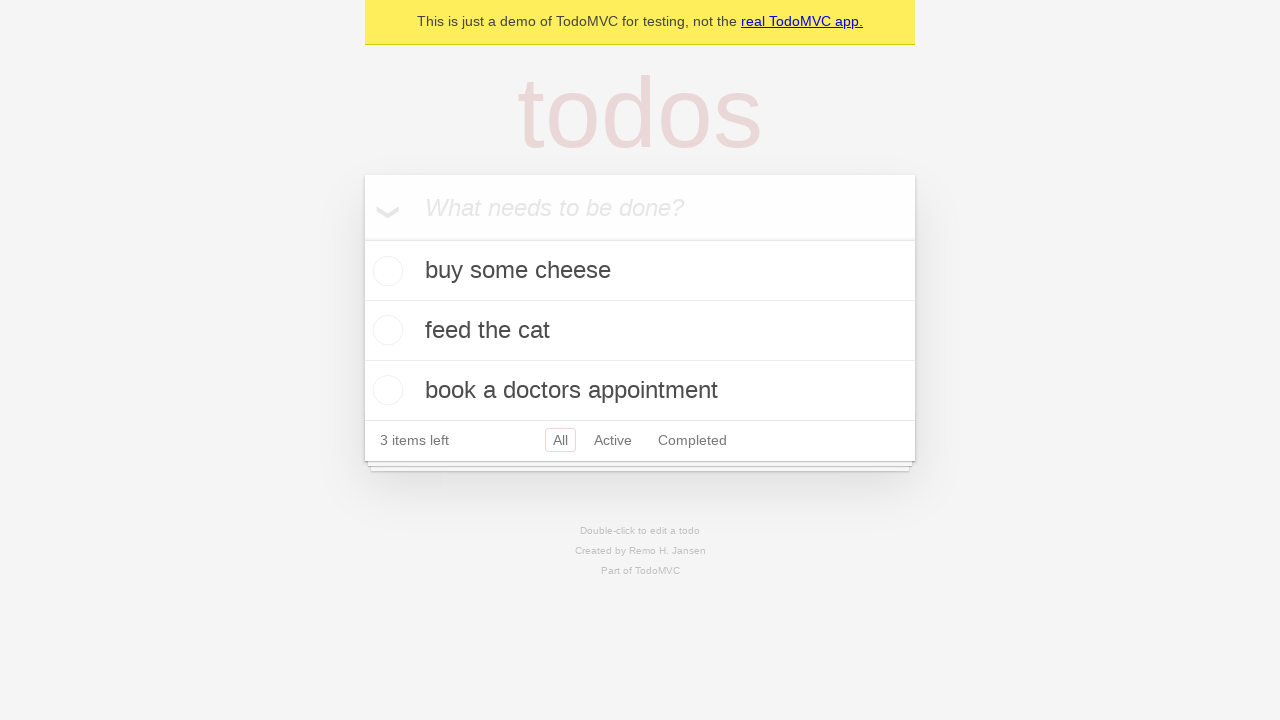

Checked 'Mark all as complete' checkbox to complete all todos at (362, 238) on internal:label="Mark all as complete"i
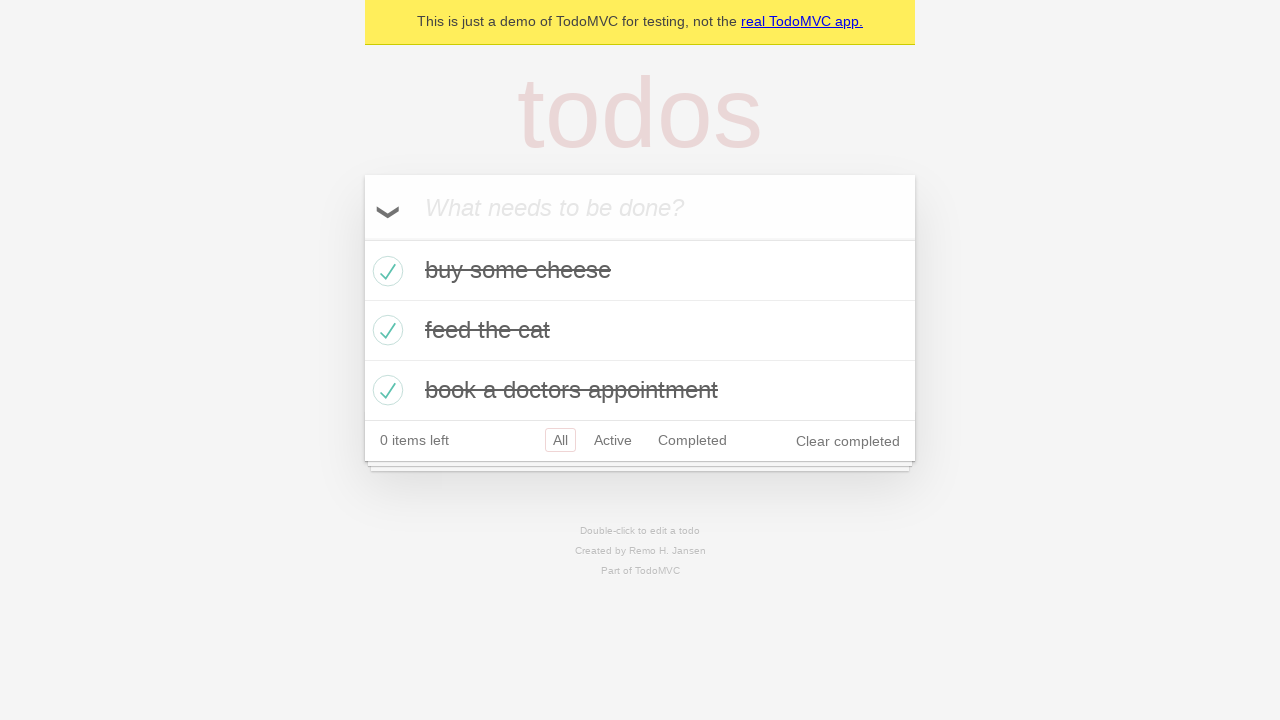

Unchecked 'Mark all as complete' checkbox to clear all completed states at (362, 238) on internal:label="Mark all as complete"i
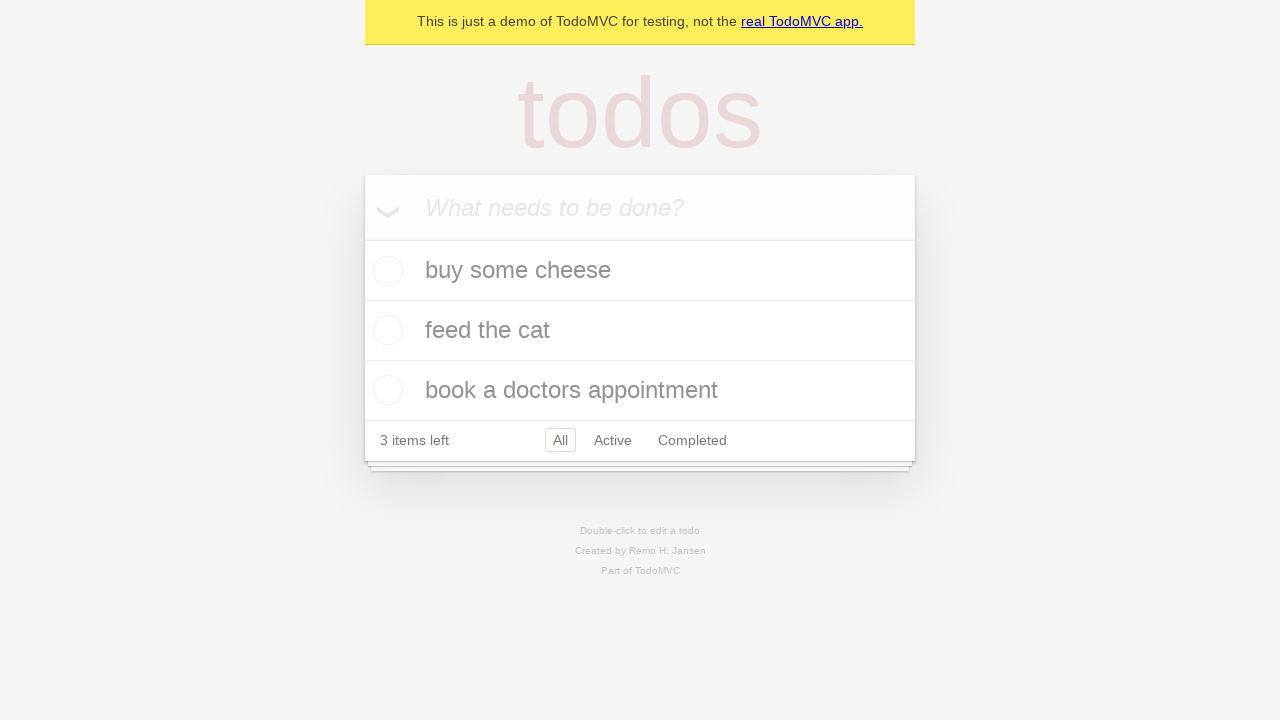

Verified that all todos are no longer marked as completed
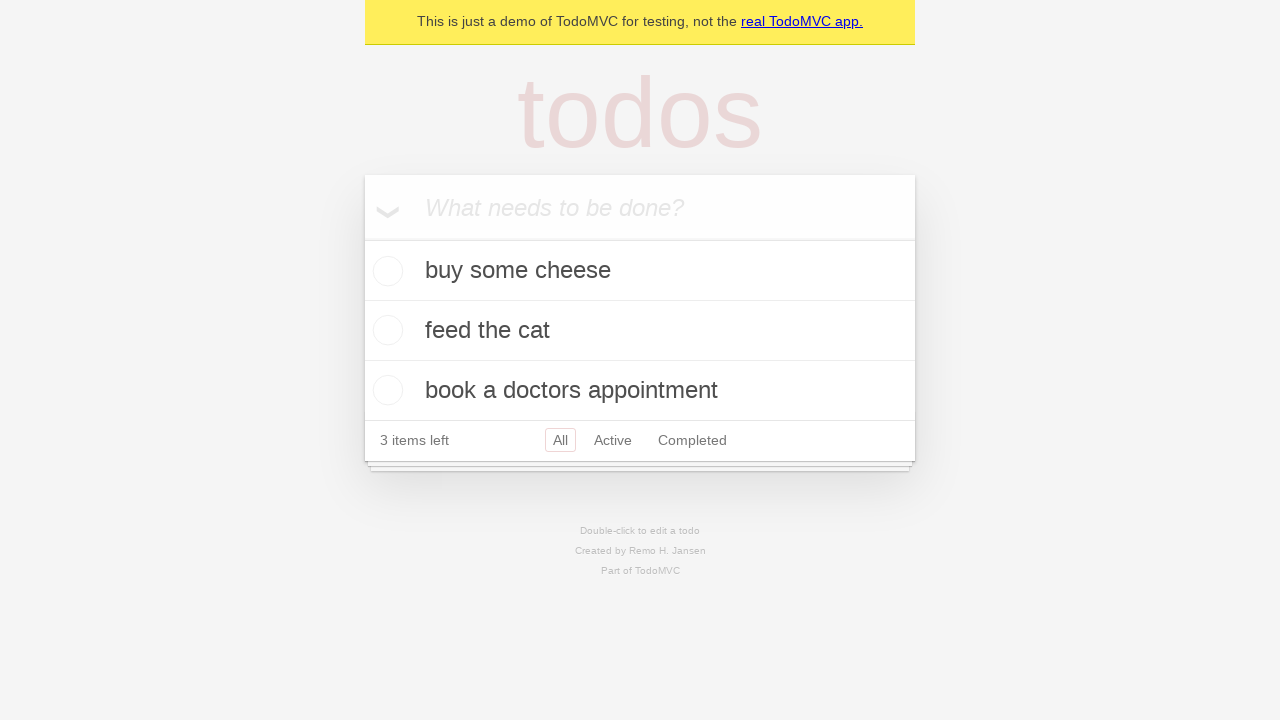

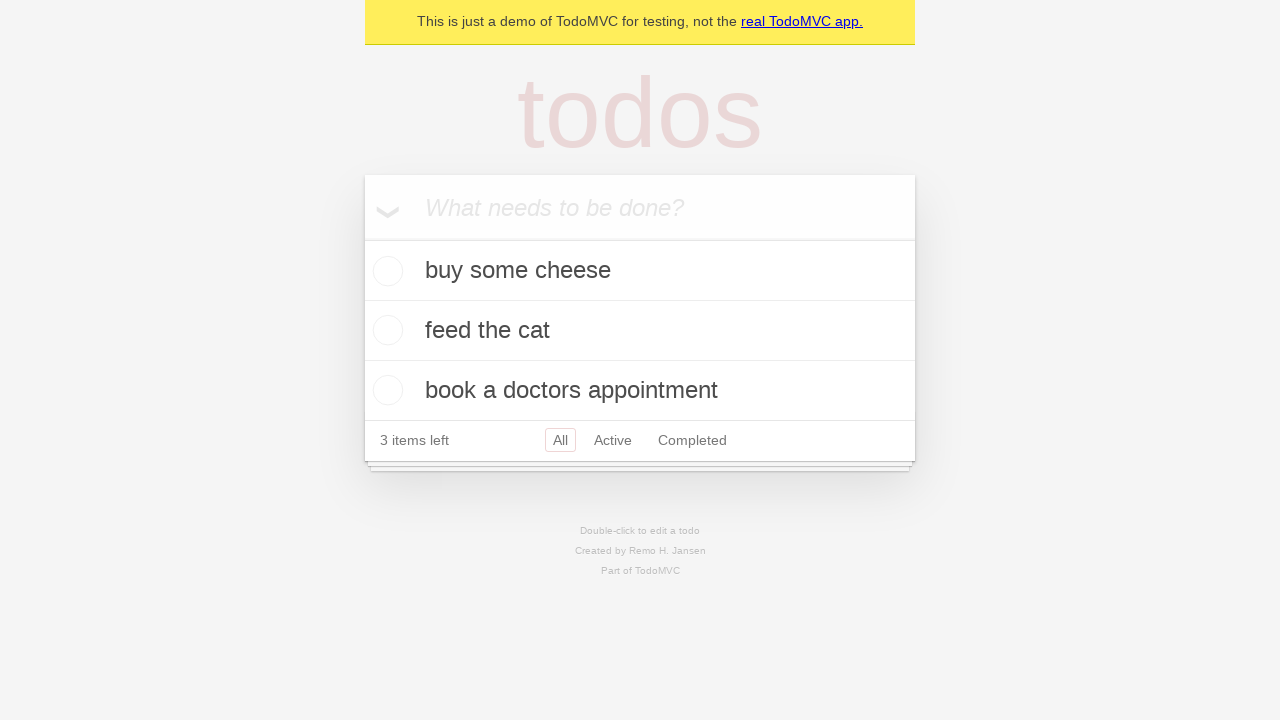